Tests clicking on Data Structure dropdown to view all available options

Starting URL: https://dsportalapp.herokuapp.com/home

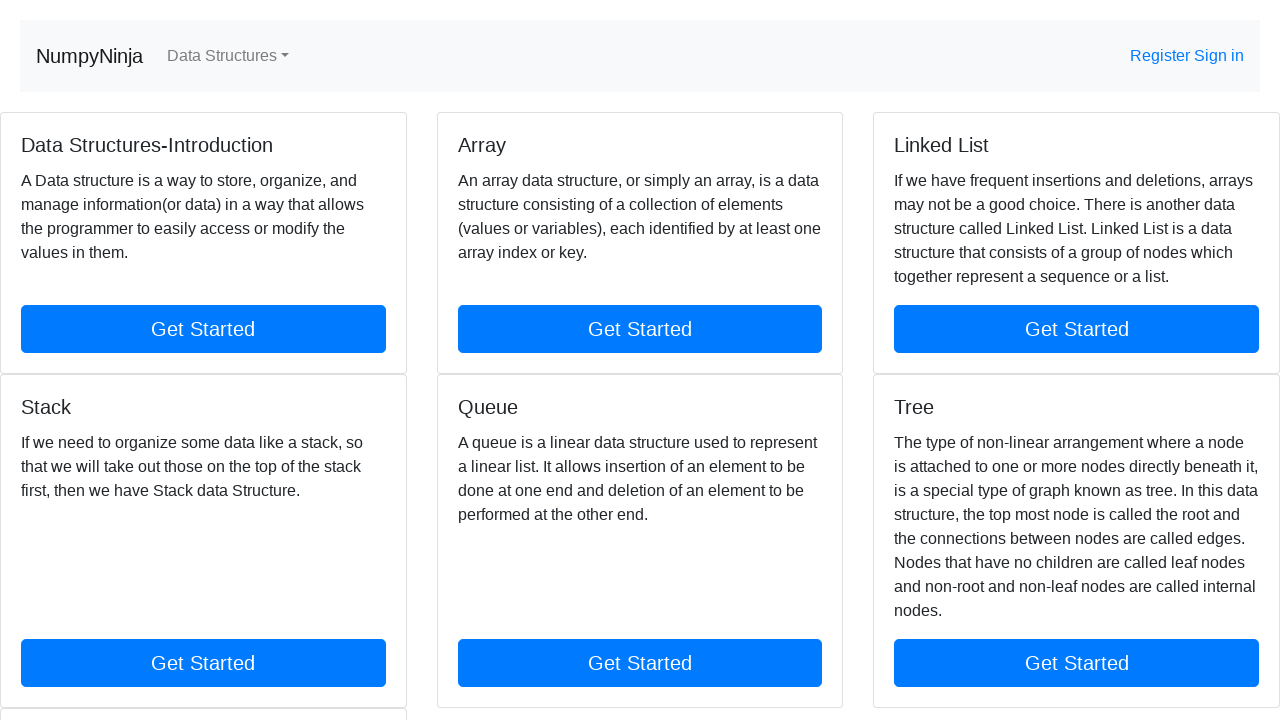

Clicked on Data Structure dropdown toggle at (228, 56) on a.nav-link.dropdown-toggle
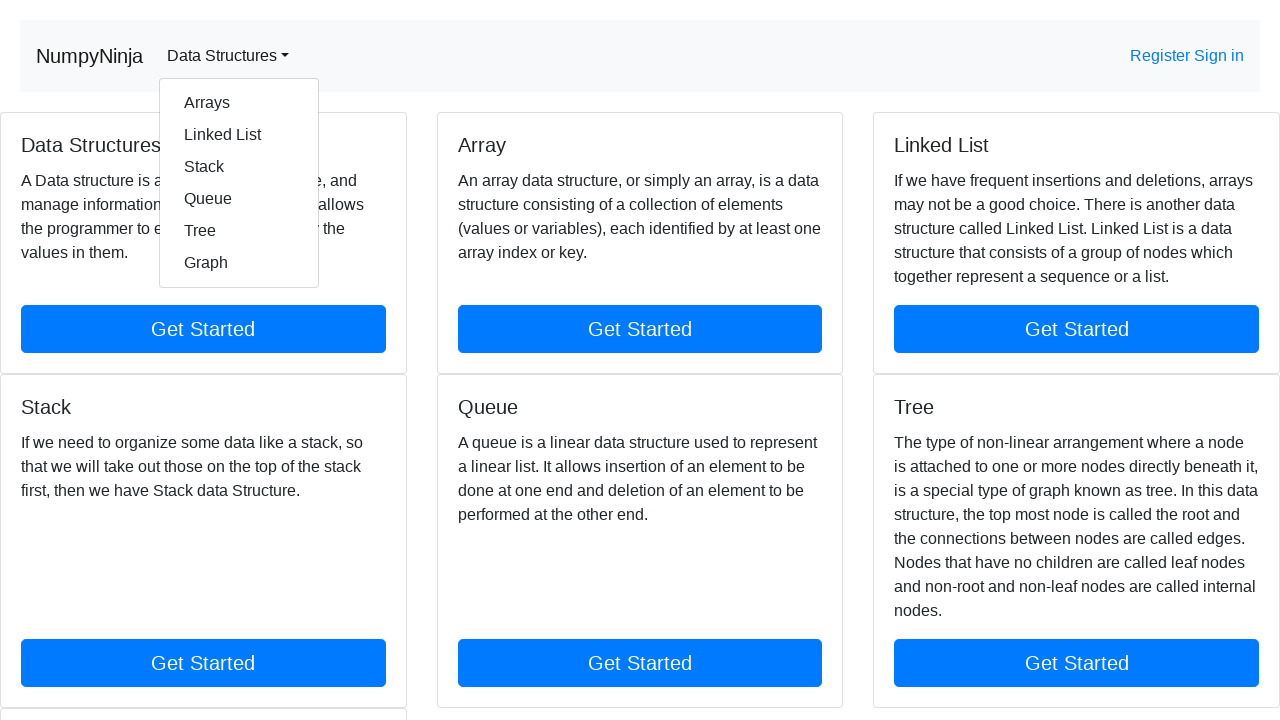

Dropdown menu became visible with all available options
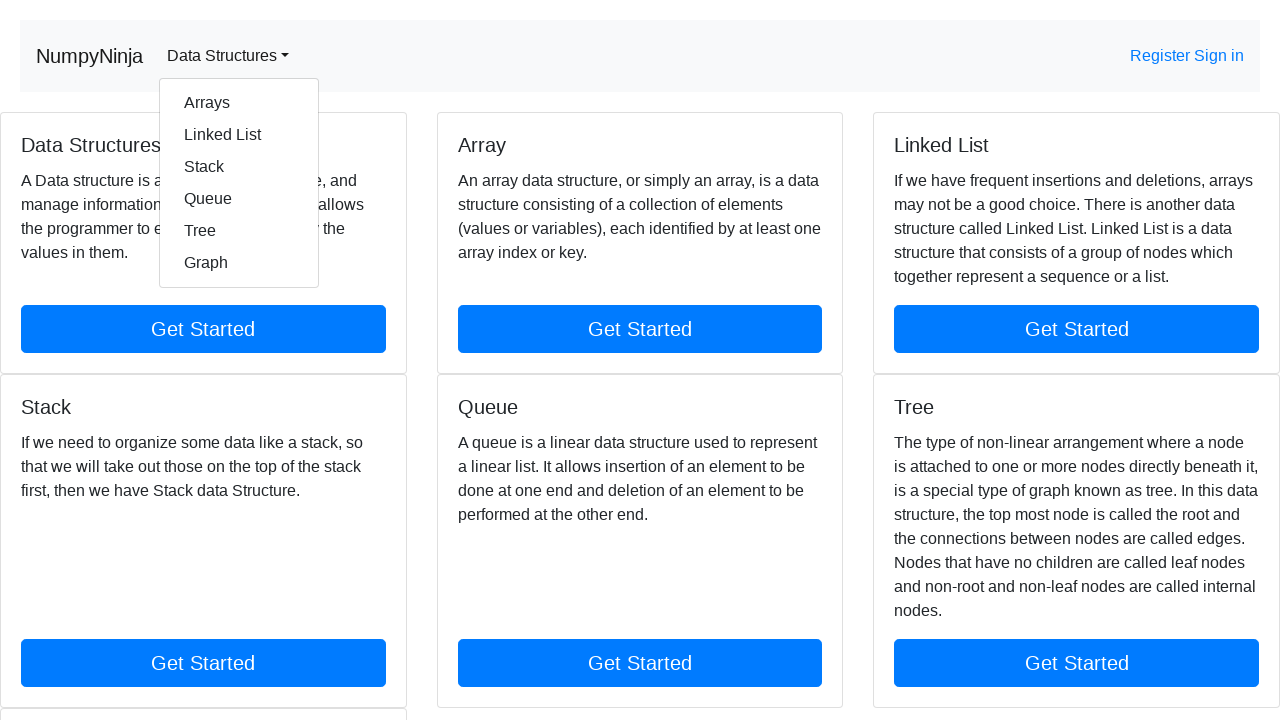

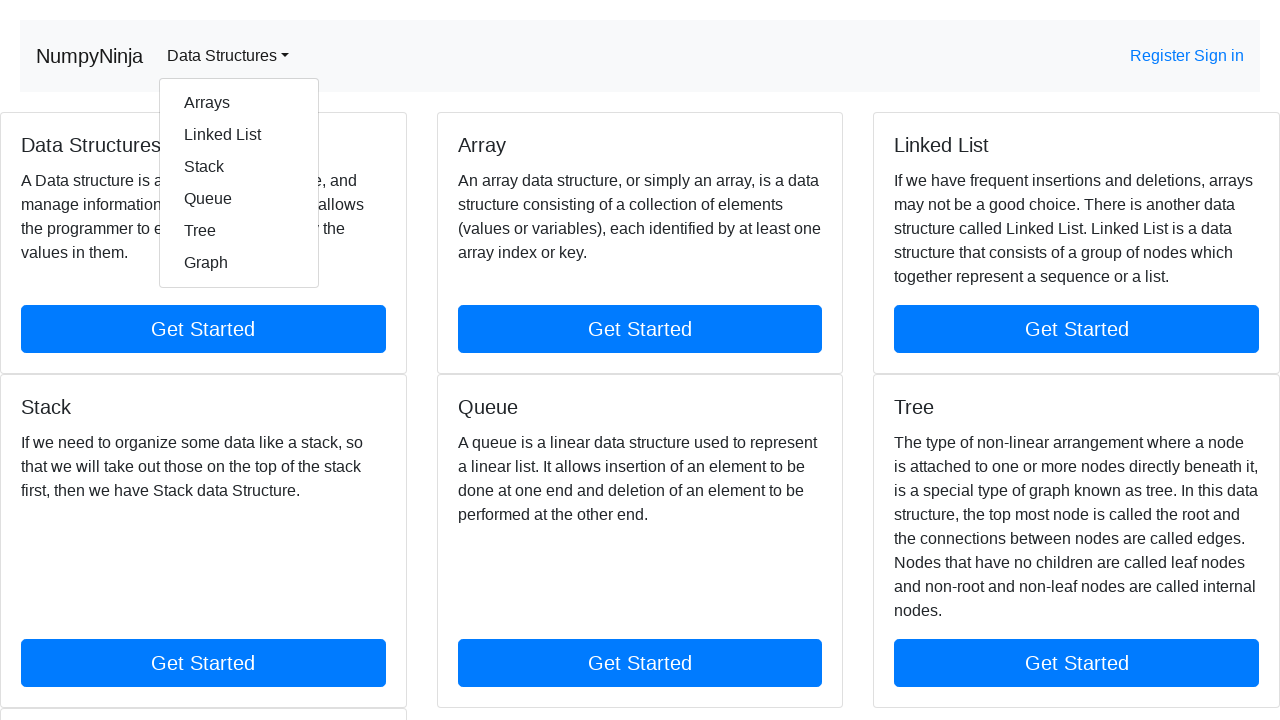